Clicks the Models tab on Hugging Face homepage and verifies navigation to the models page

Starting URL: https://huggingface.co/

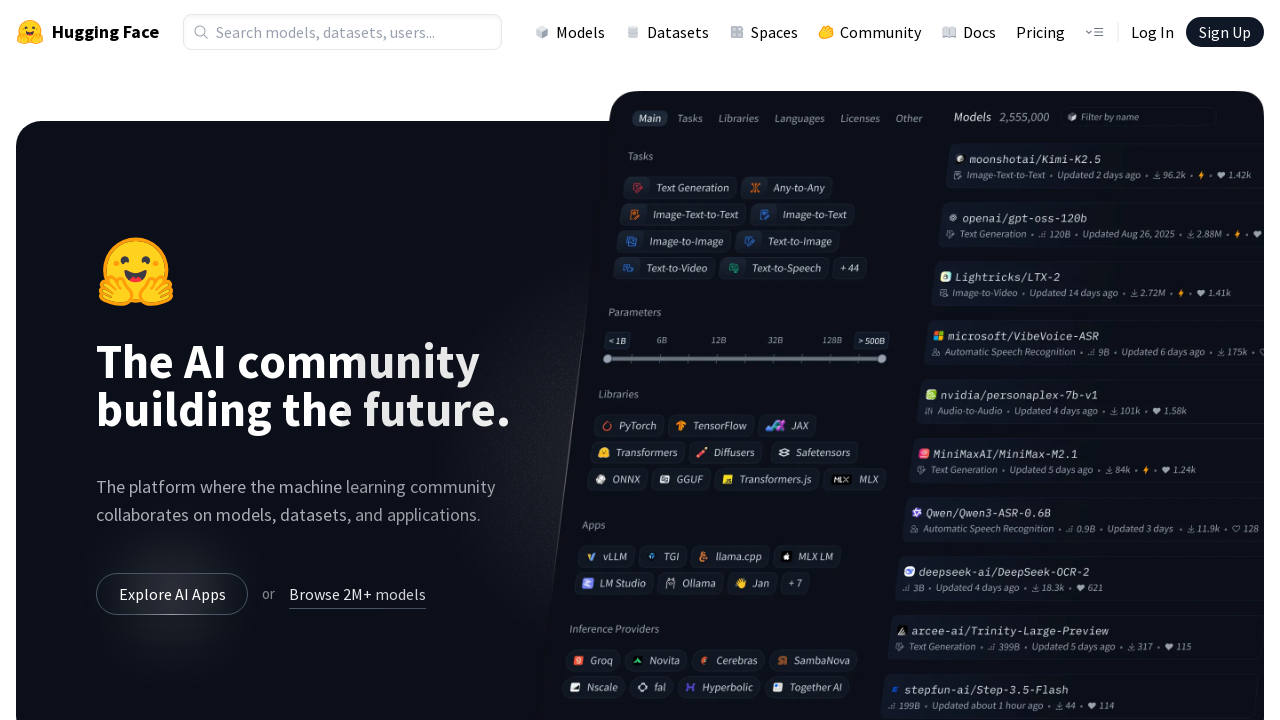

Clicked the Models tab in the navigation at (570, 32) on a[href='/models']
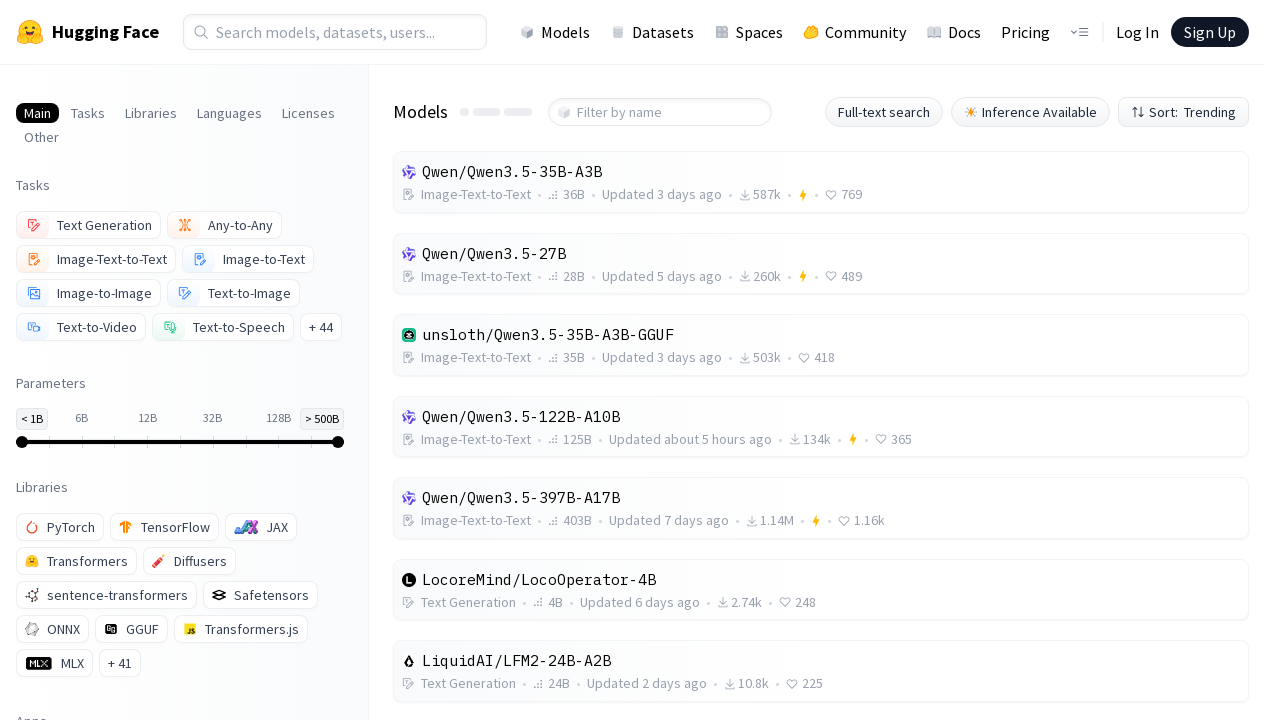

Models page loaded and title element appeared
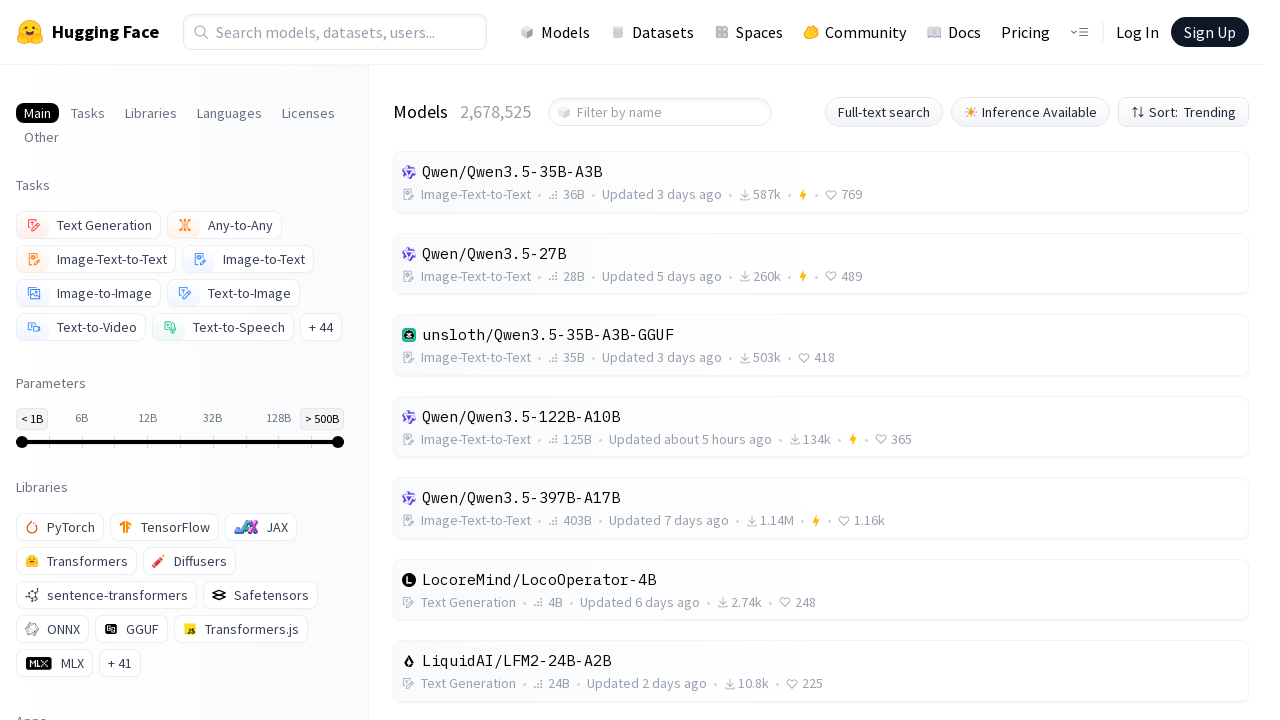

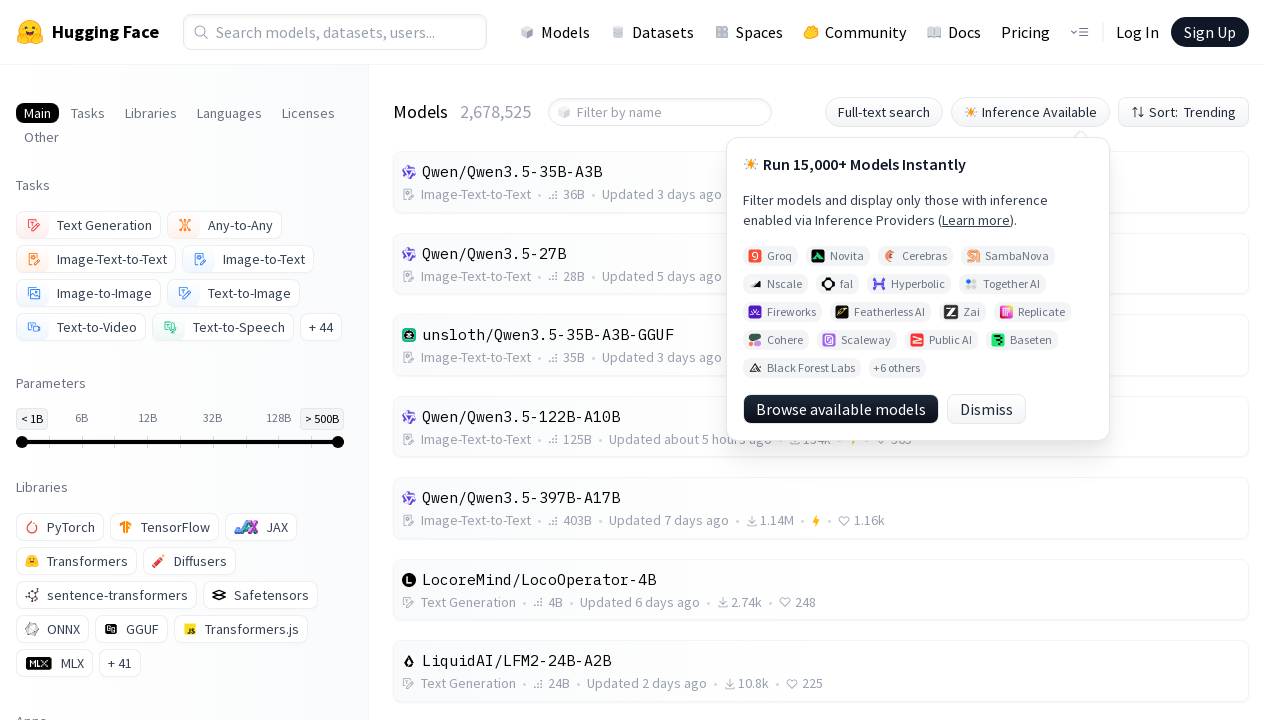